Tests clicking on a hyperlink using partial link text matching. The script finds and clicks a link containing "OrangeHRM, Inc" text on the page.

Starting URL: https://opensource-demo.orangehrmlive.com/web/index.php/auth/login

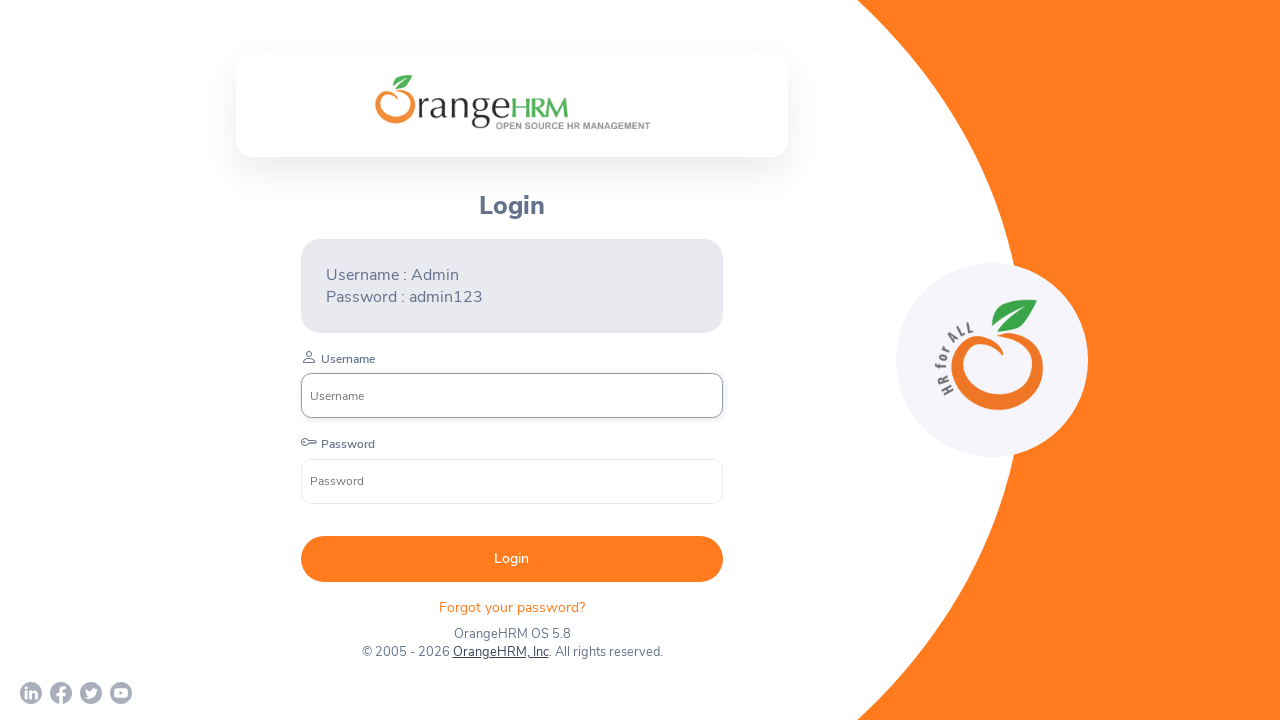

Waited for page to load with networkidle state
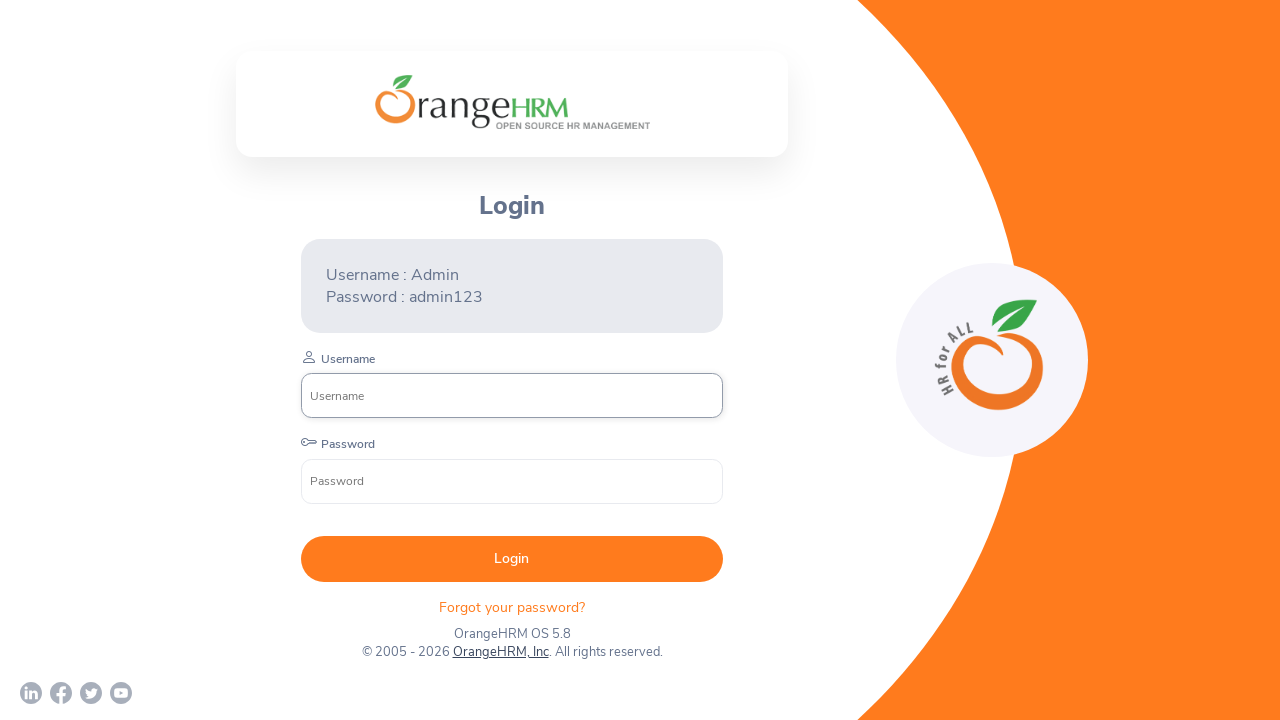

Clicked hyperlink containing 'OrangeHRM, Inc' text at (500, 652) on a:has-text('OrangeHRM, Inc')
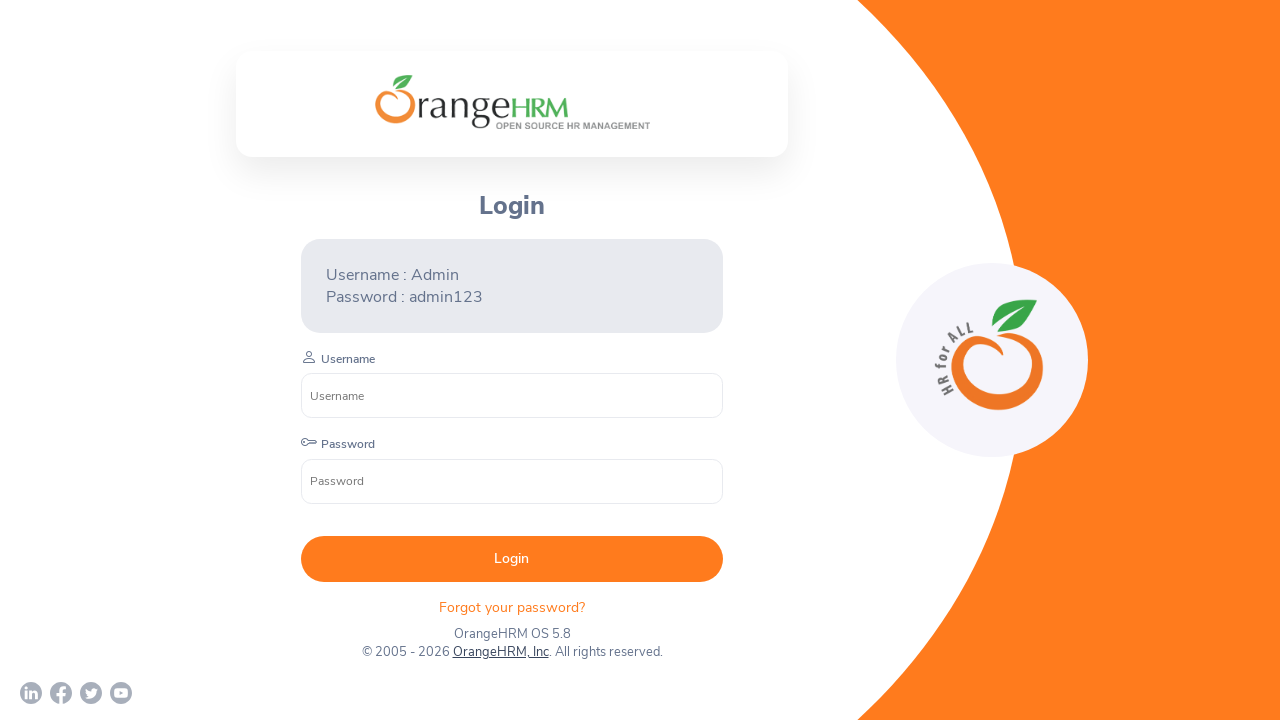

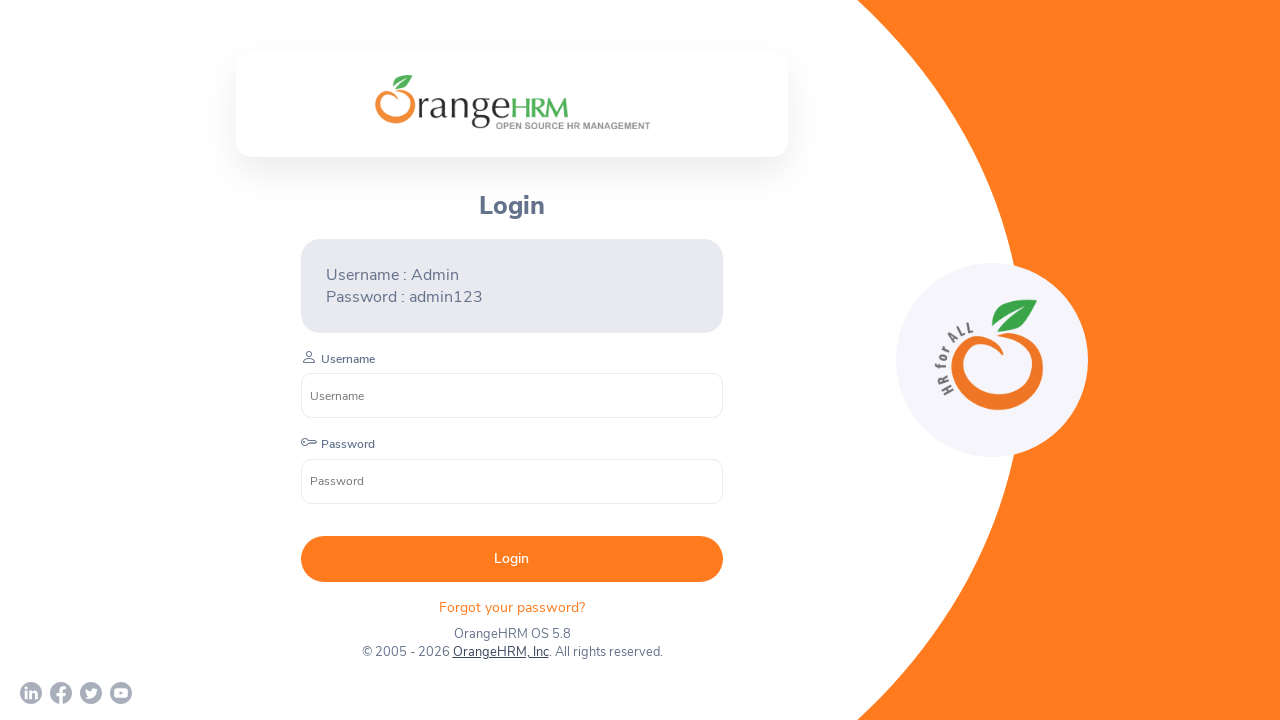